Searches for a book by name on ISBN Search website and retrieves the ISBN from the first search result

Starting URL: https://www.isbnsearch.org

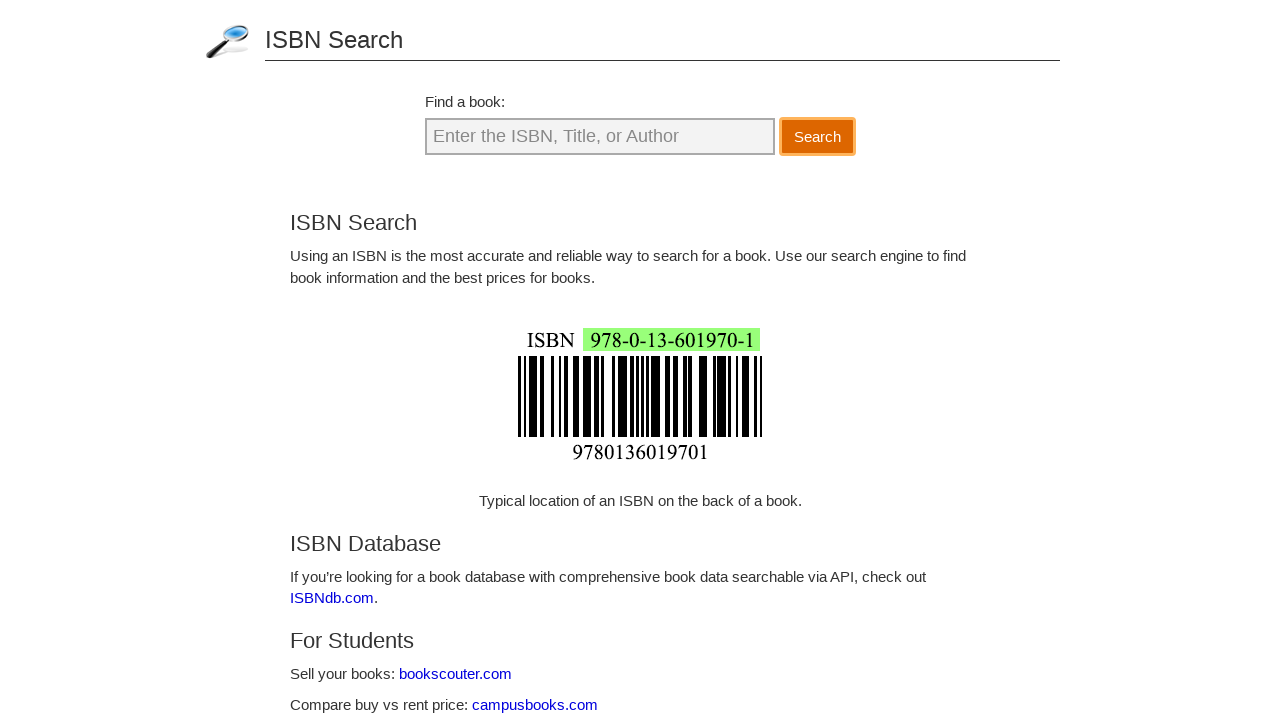

Search input field became visible
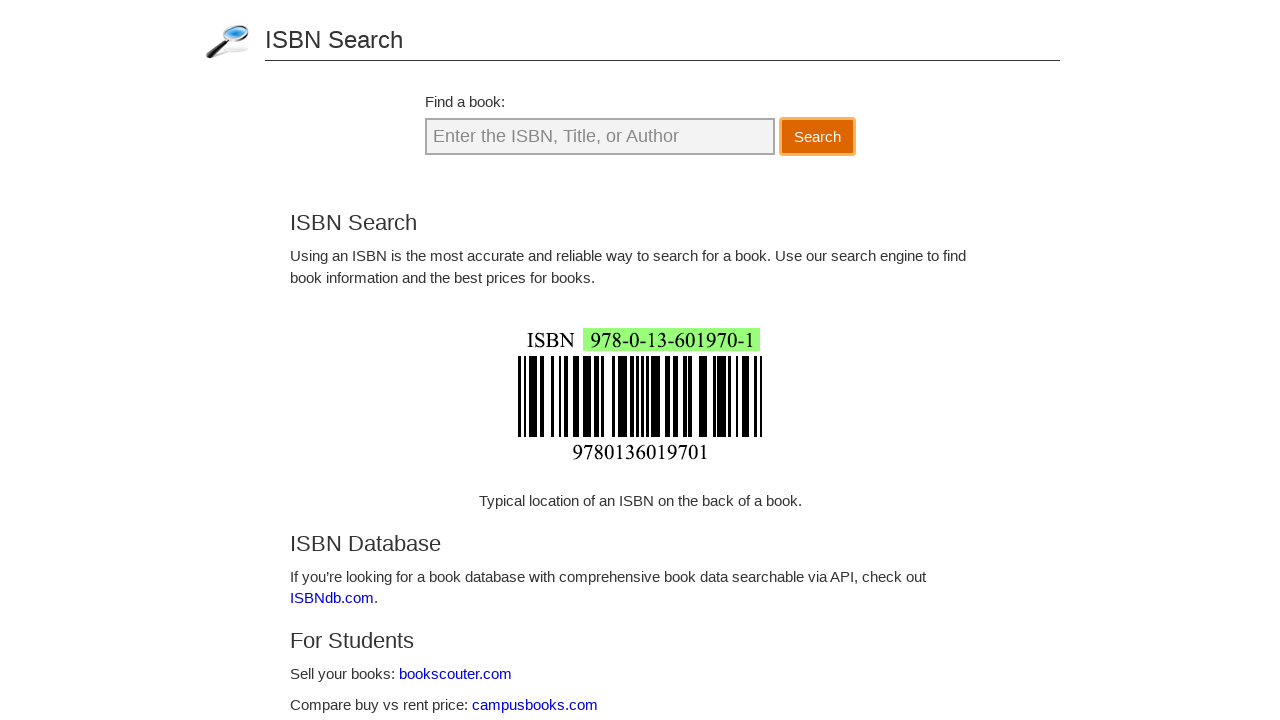

Filled search field with book title 'Good Economics for Hard Times' on #searchQuery
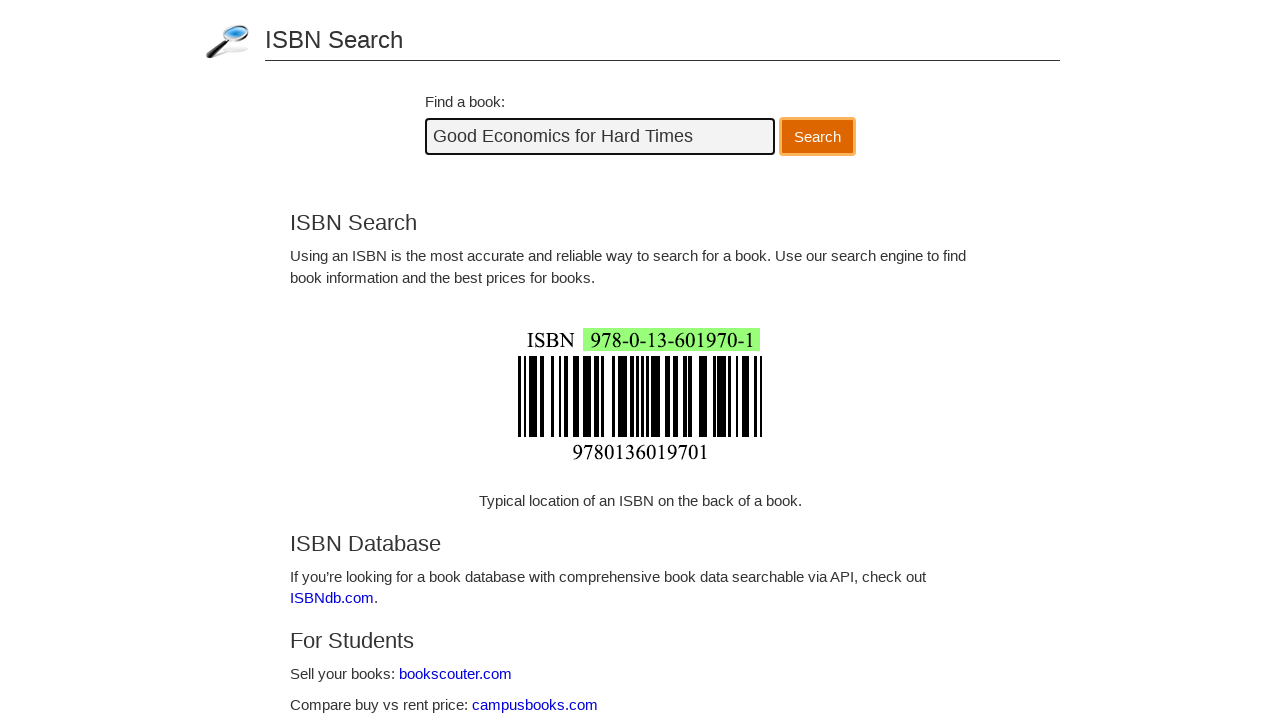

Pressed Enter to submit search on #searchQuery
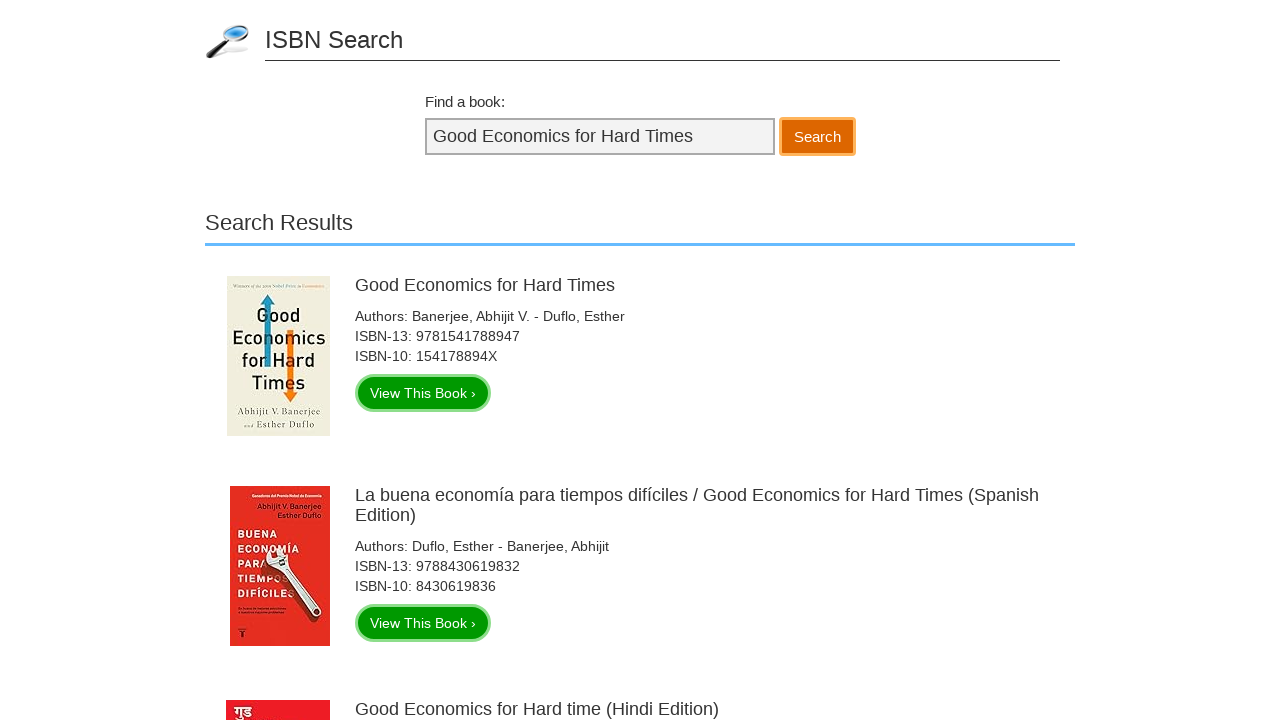

First search result loaded
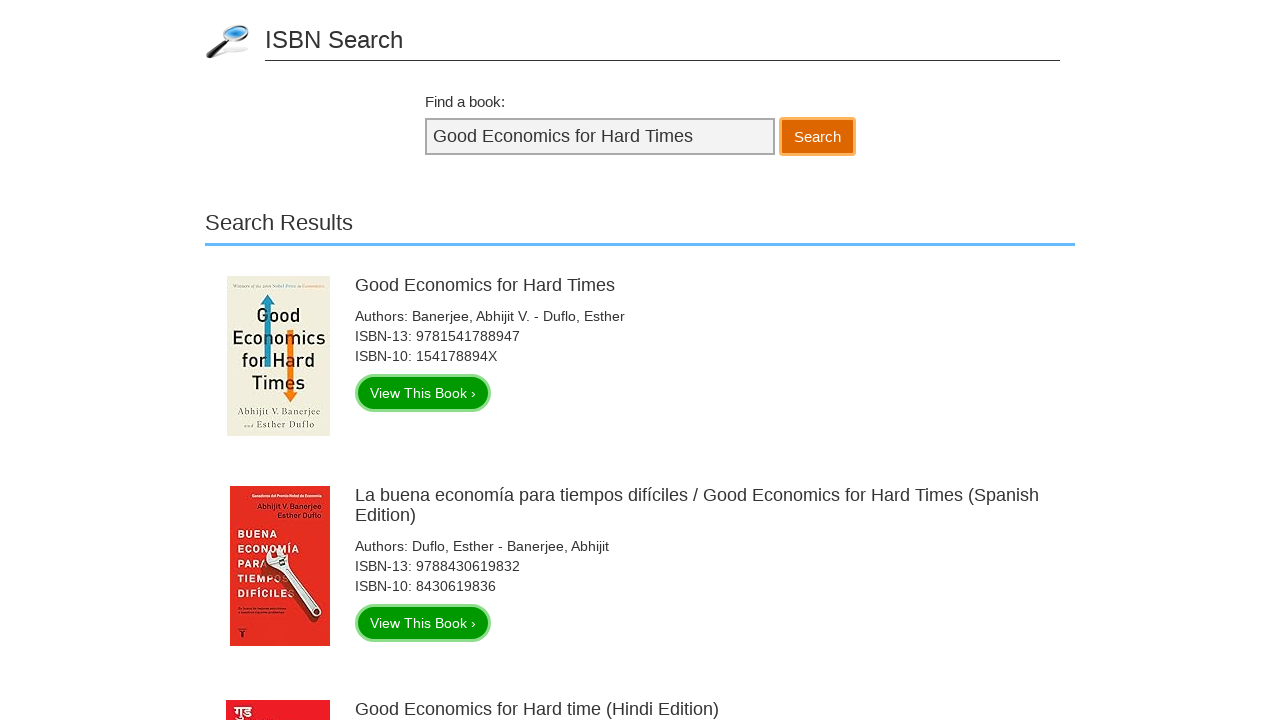

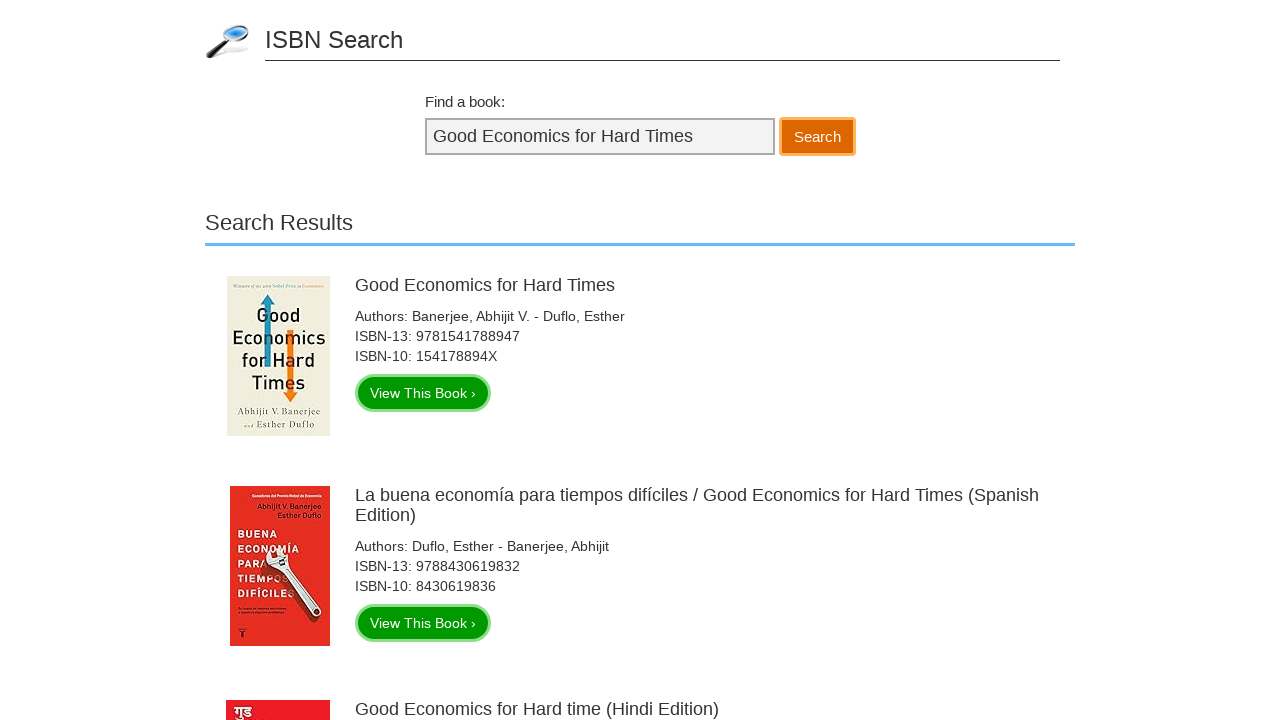